Tests keyboard actions including typing text, selecting all, copying, tabbing, and pasting content between text areas.

Starting URL: https://text-compare.com/

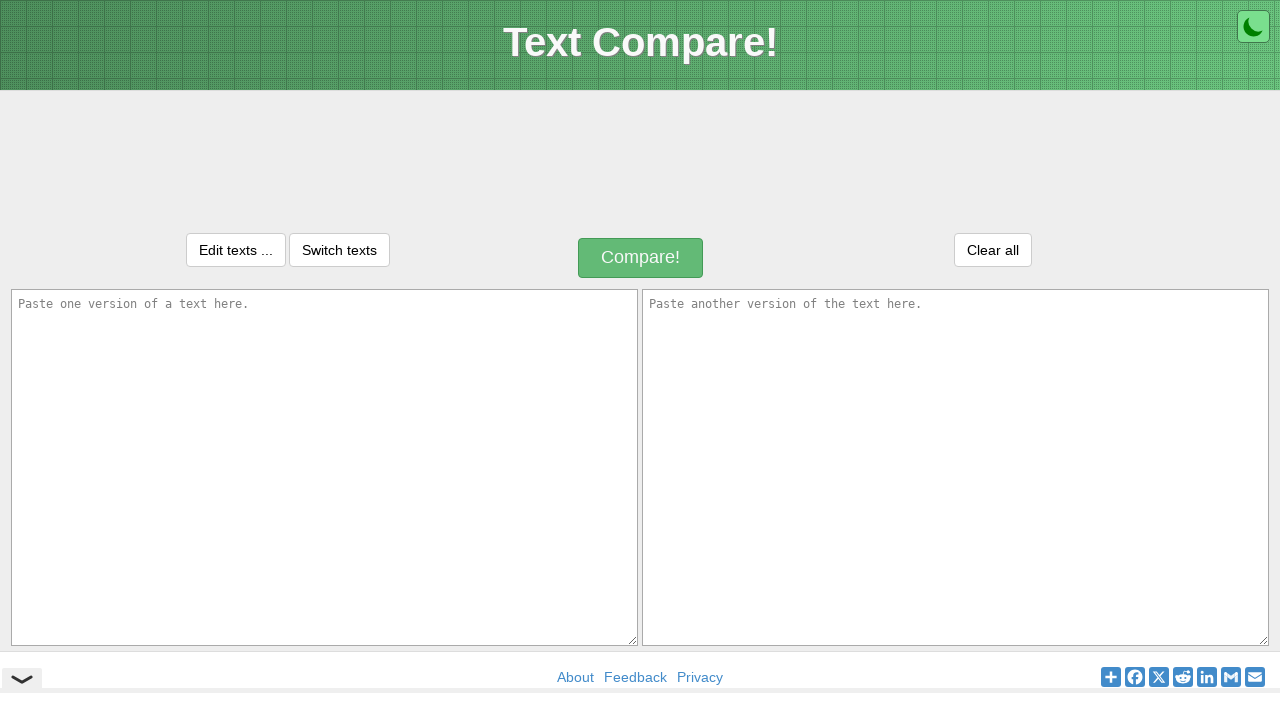

Filled first textarea with 'Welcome to selenium' on //textarea[@placeholder='Paste one version of a text here.']
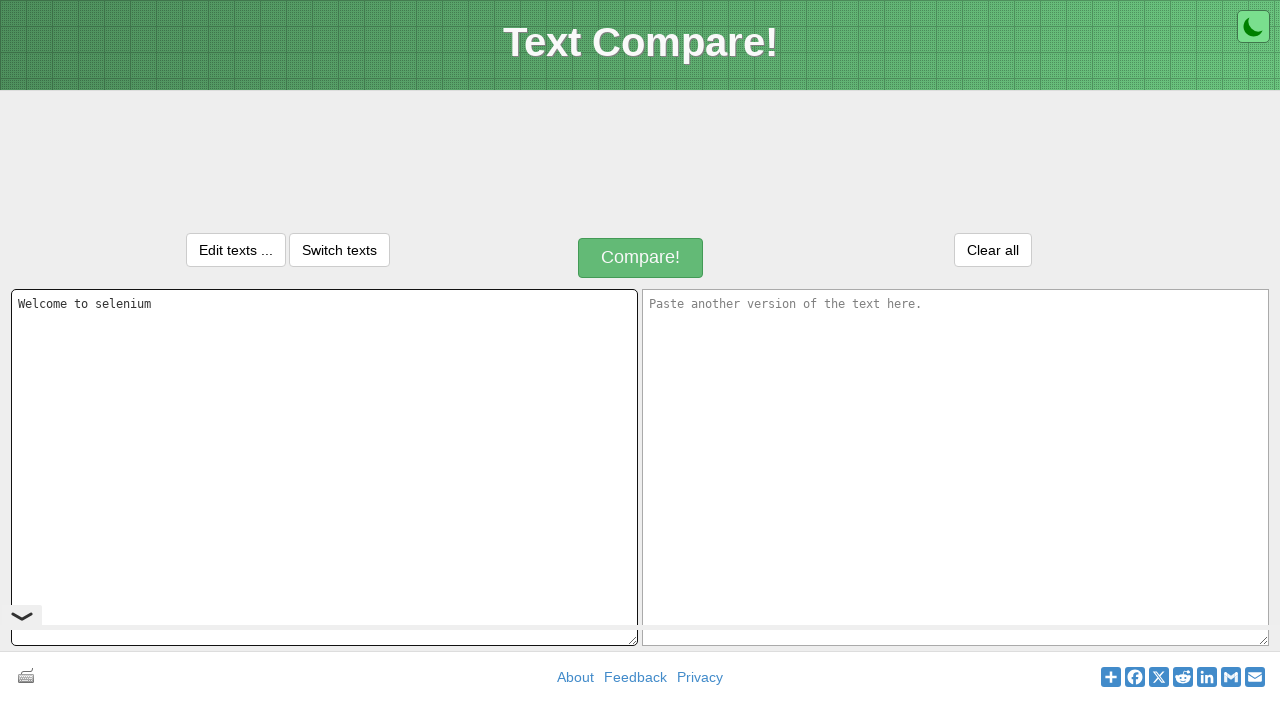

Selected all text in first textarea using Ctrl+A
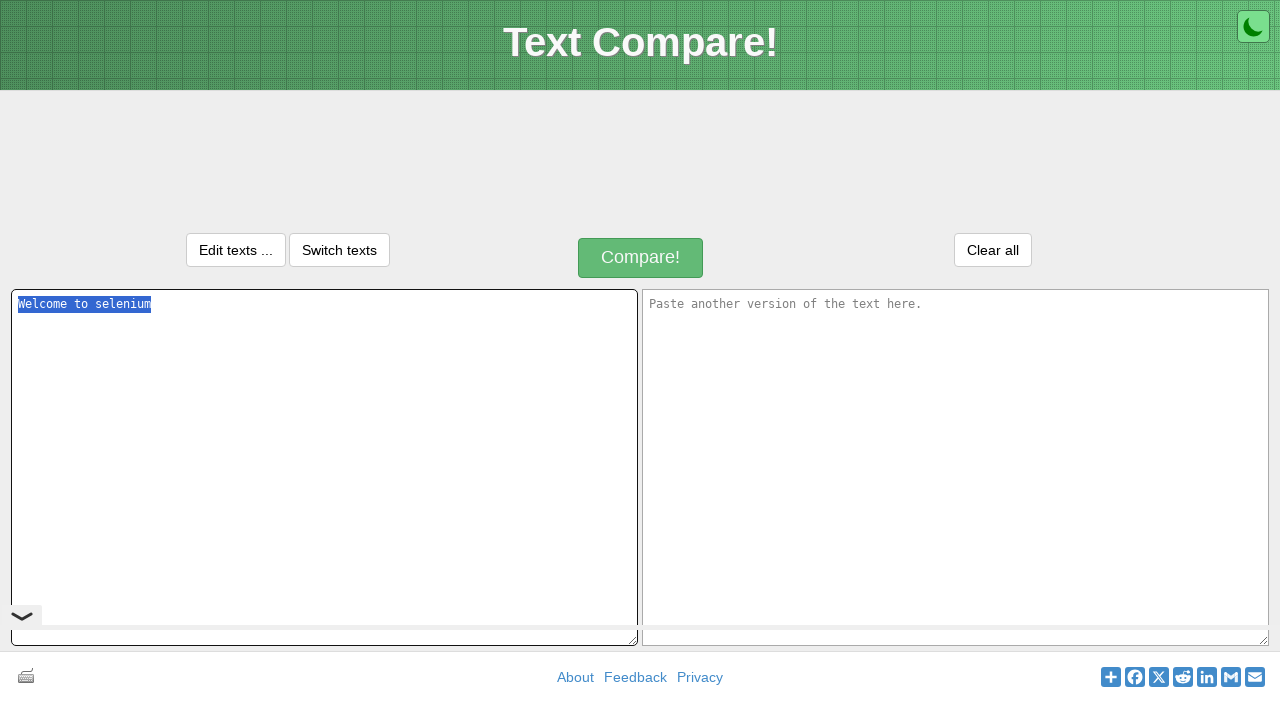

Copied selected text using Ctrl+C
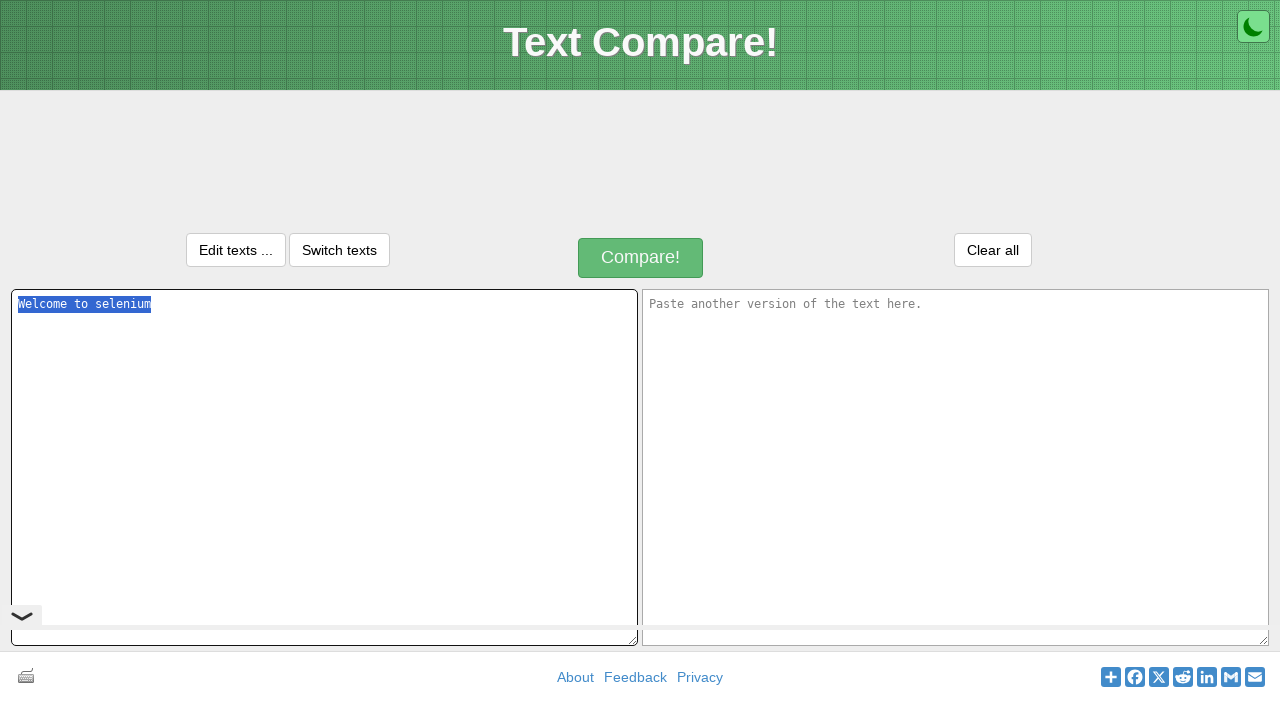

Tabbed to next text field
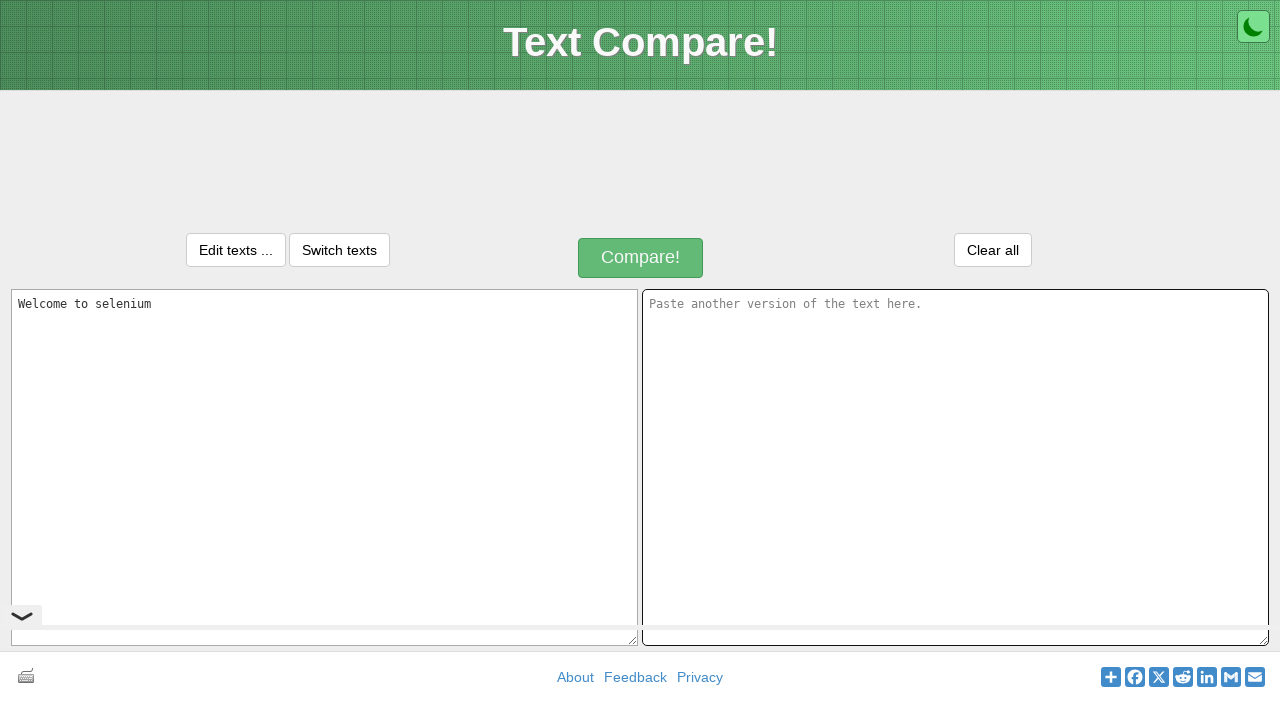

Pasted copied text into second textarea using Ctrl+V
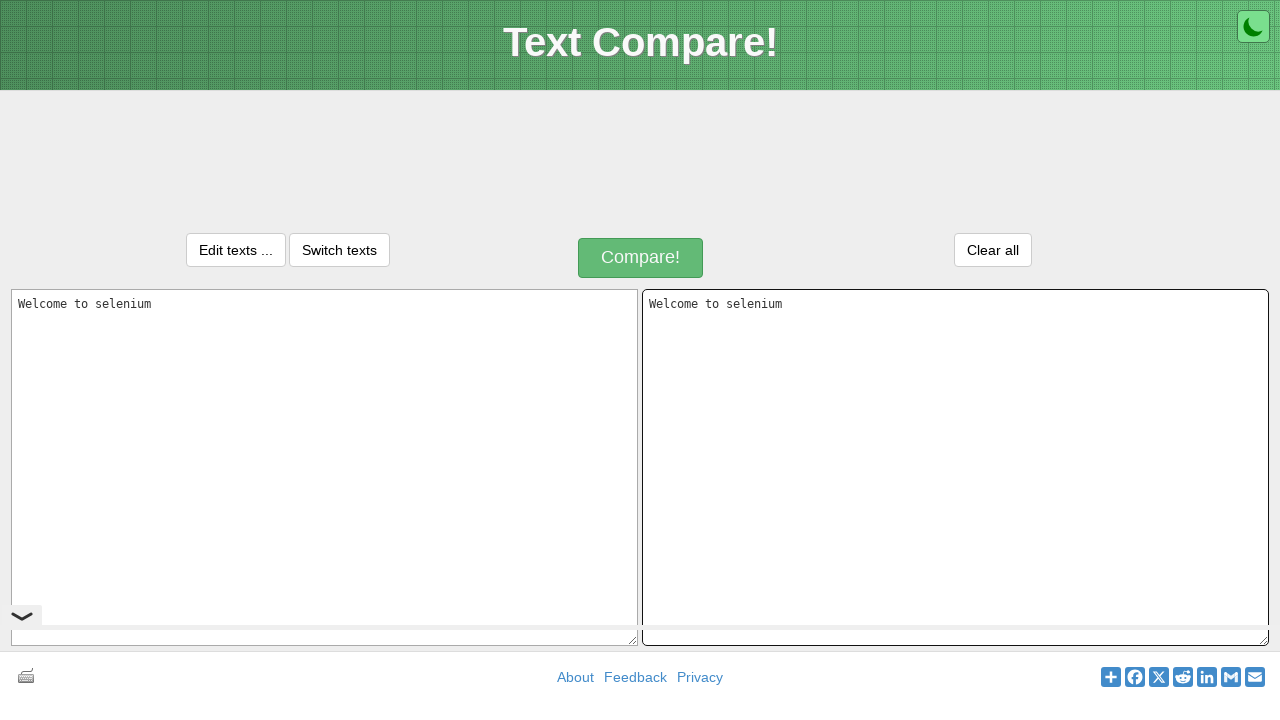

Navigated to https://www.nykaa.com/
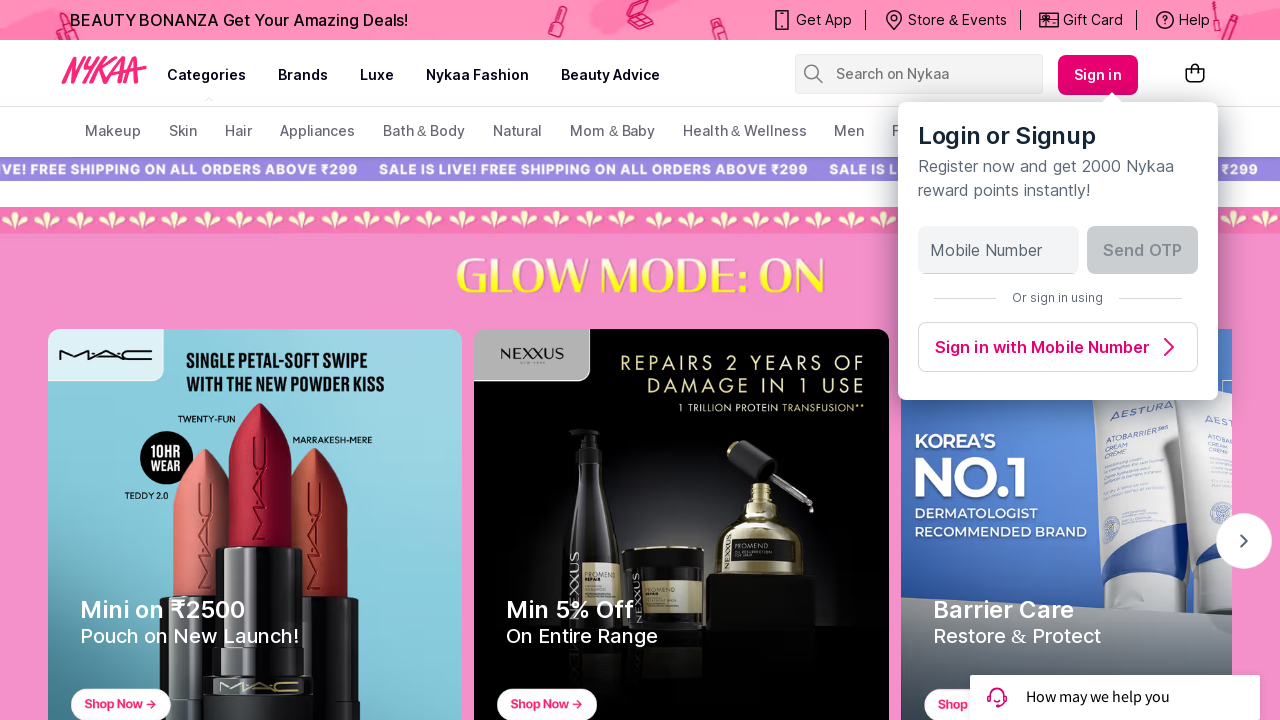

Filled search field on Nykaa with 'Tshirts' on //input[@placeholder='Search on Nykaa']
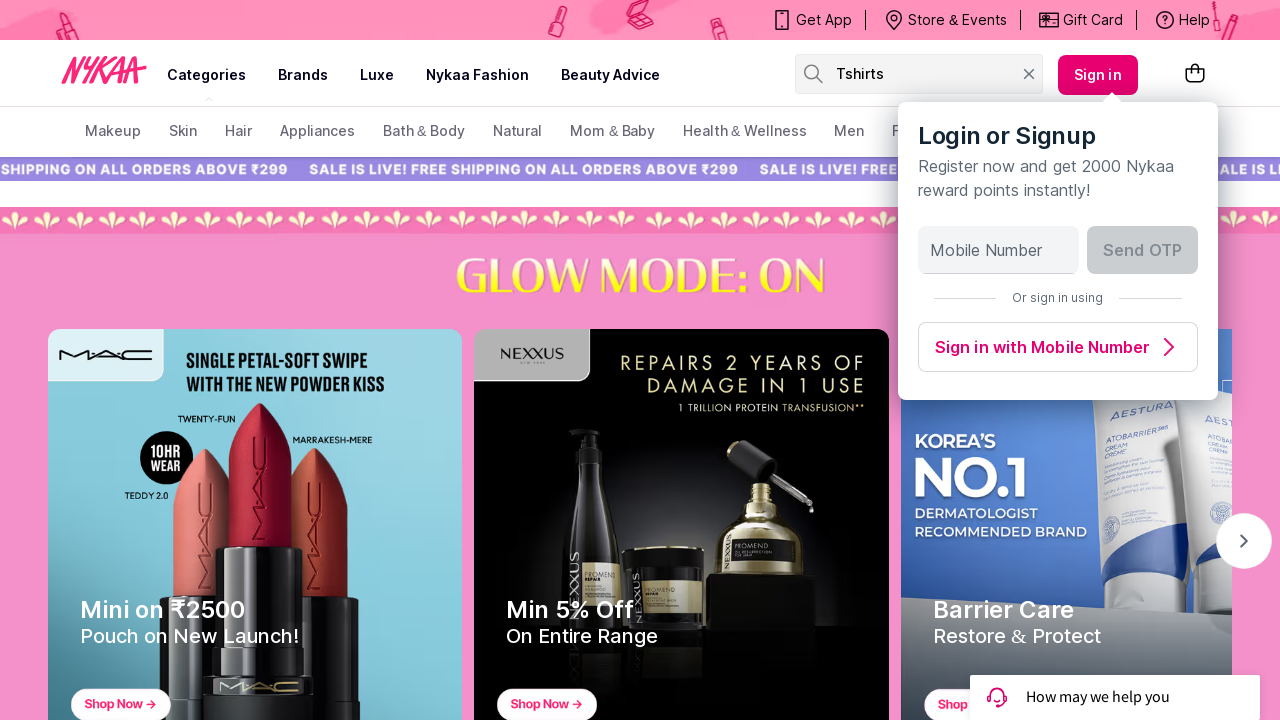

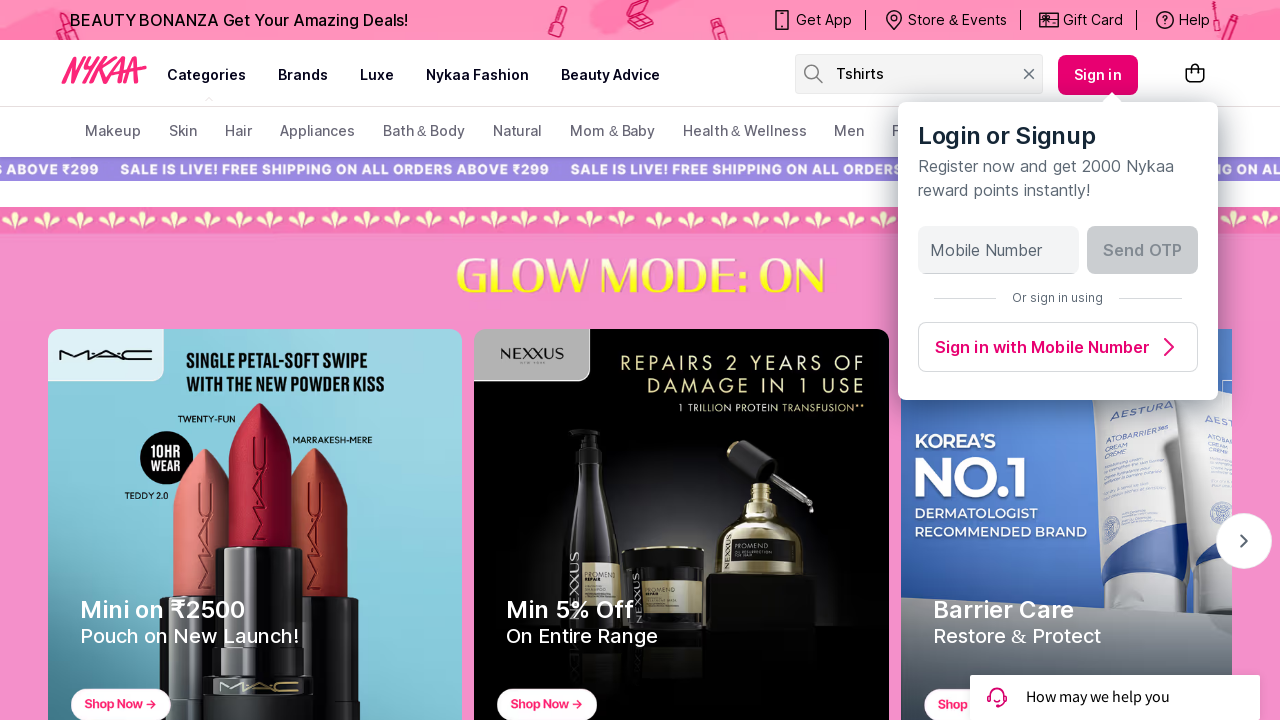